Navigates to AnhTester website and clicks on the blog link in the navigation

Starting URL: https://anhtester.com

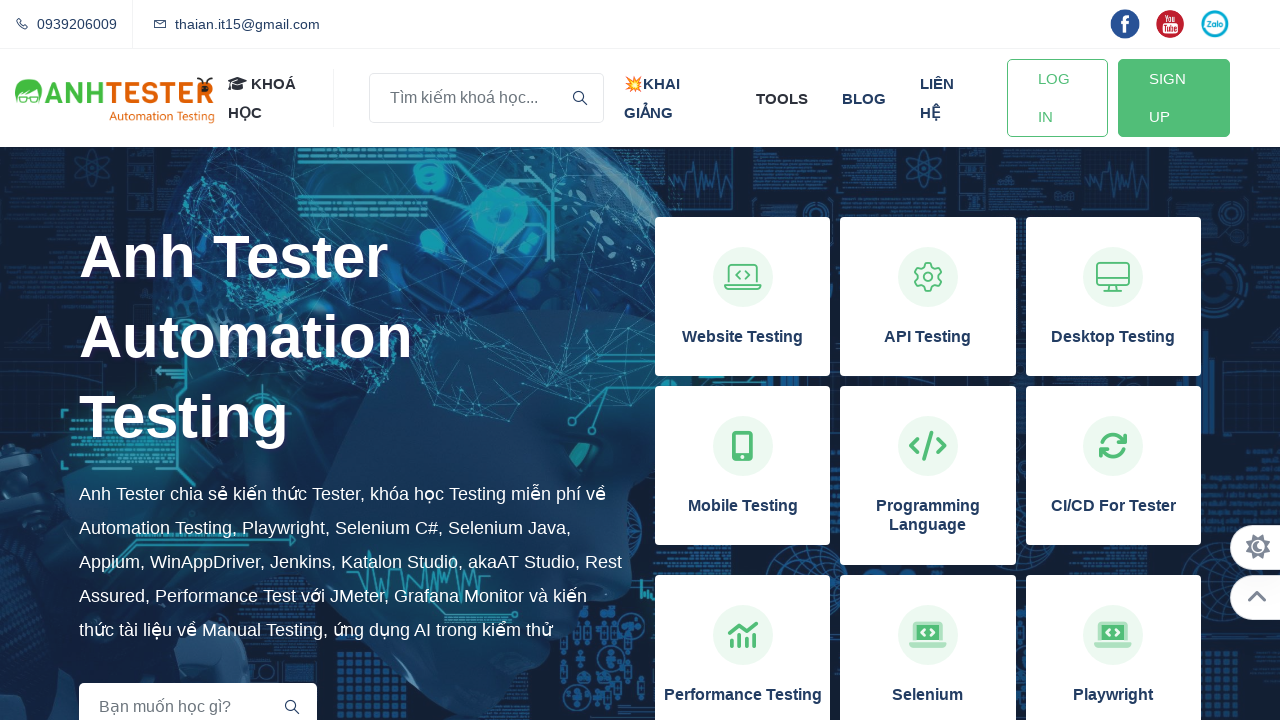

Navigated to AnhTester website at https://anhtester.com
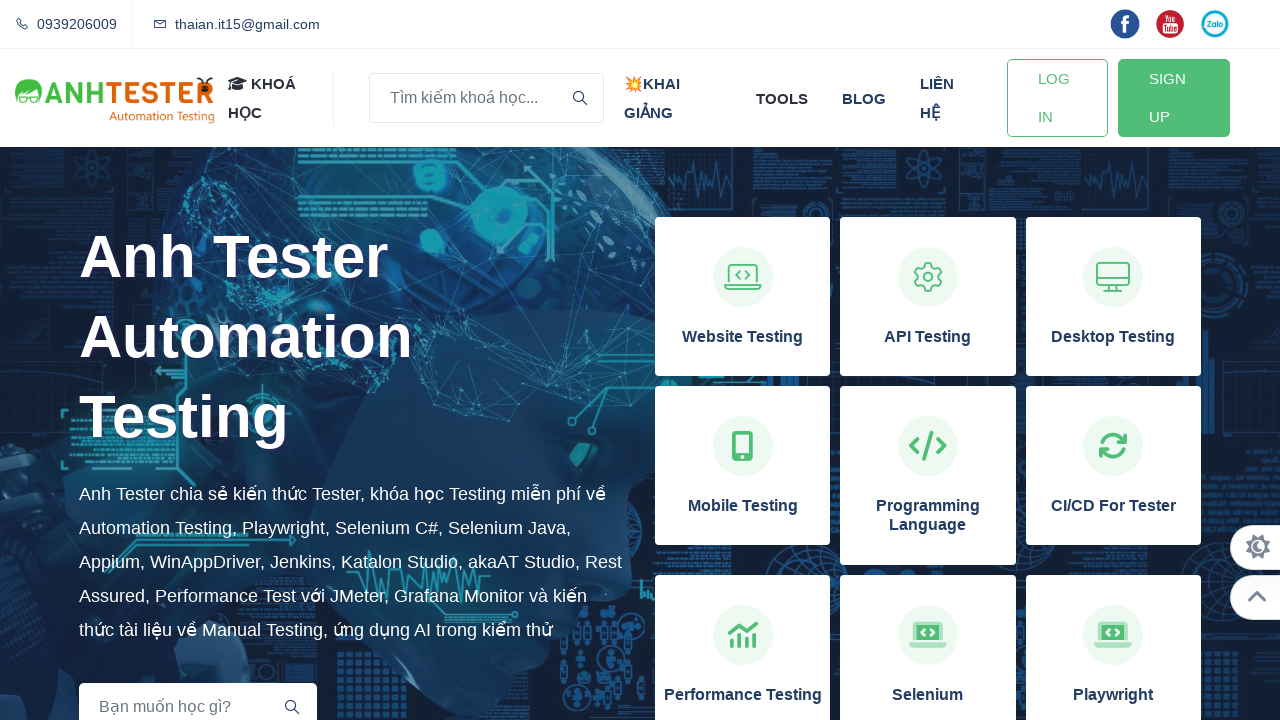

Clicked on blog link in navigation at (864, 98) on xpath=//a[normalize-space()='blog']
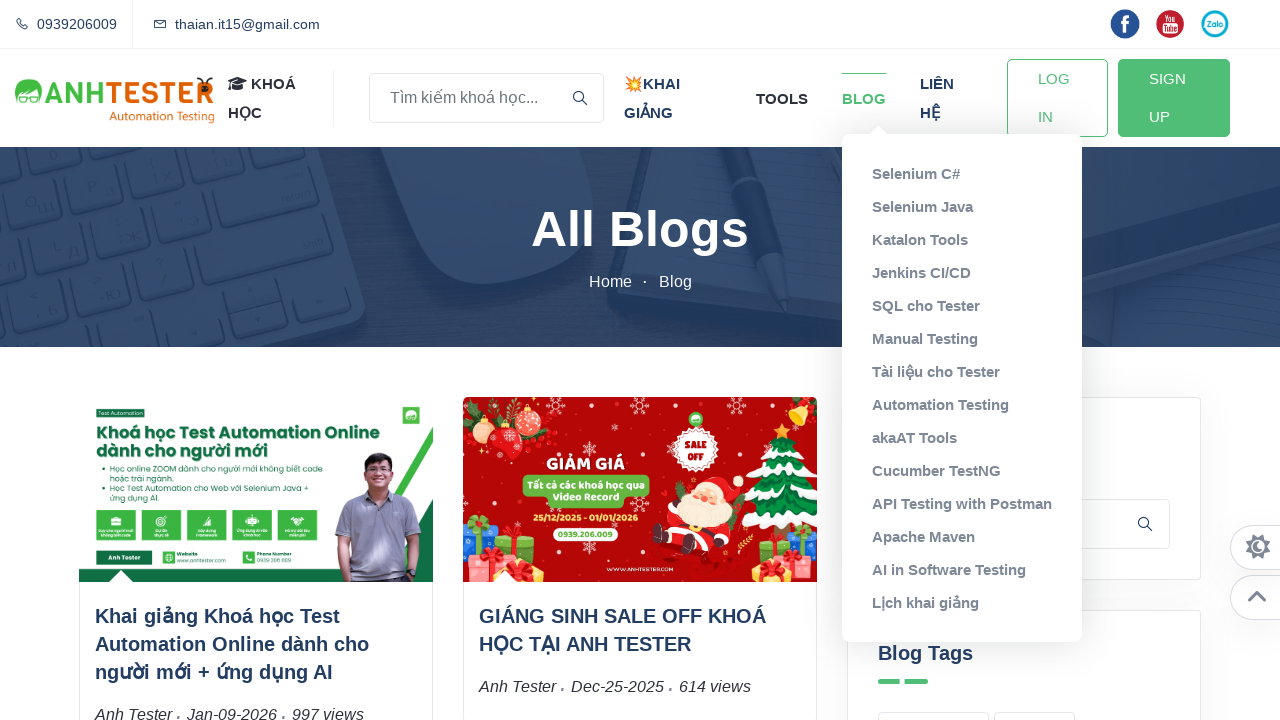

Blog page loaded successfully (networkidle state reached)
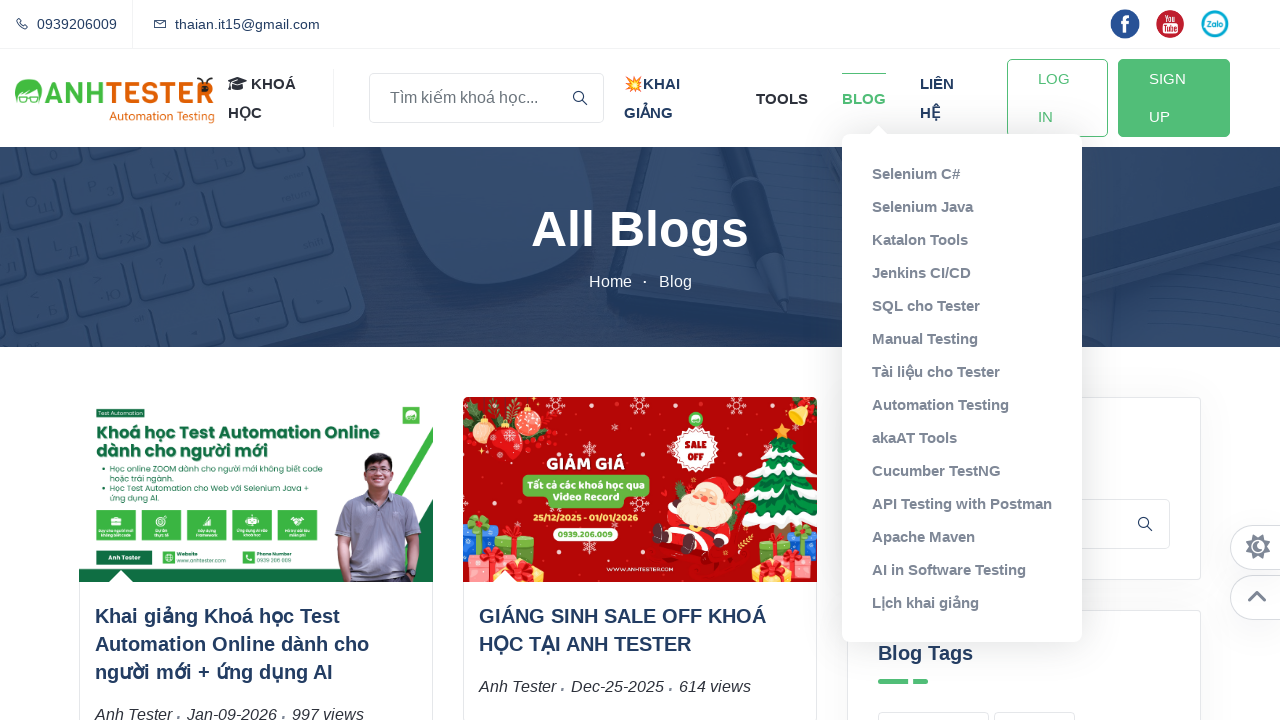

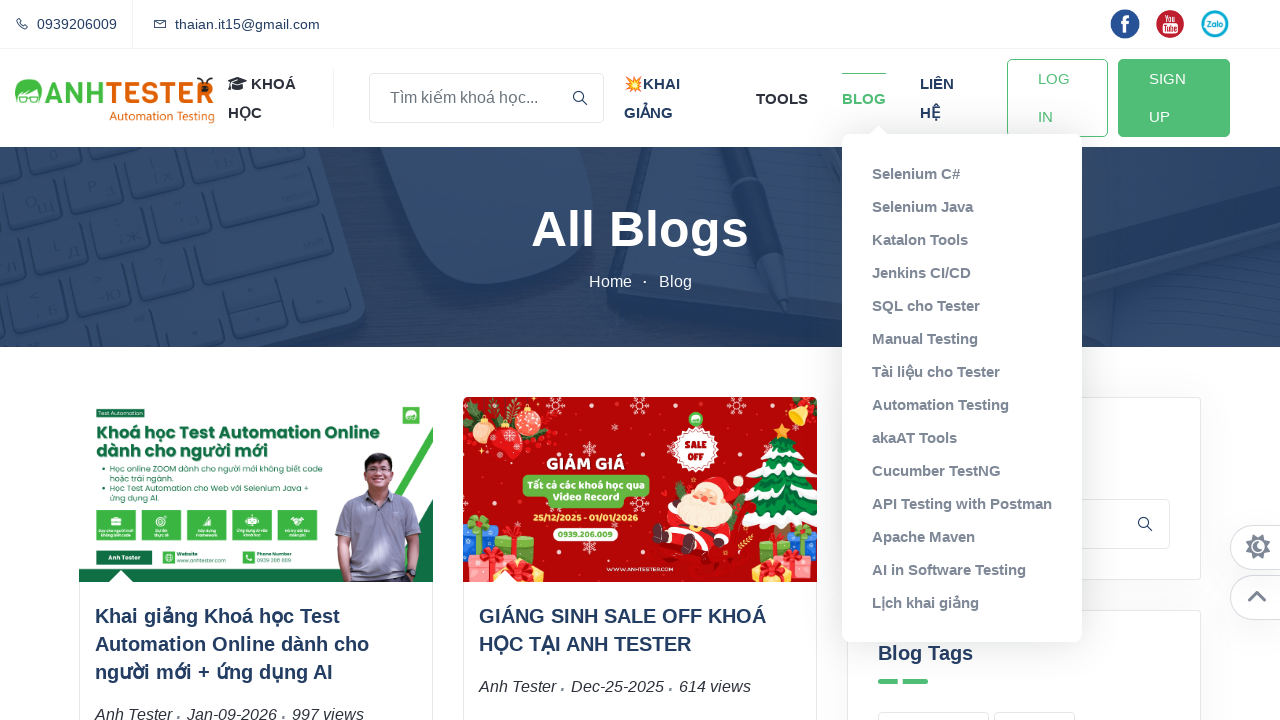